Tests slider functionality by dragging the slider element to change its value and verifying the new value is displayed correctly.

Starting URL: https://dineshvelhal.github.io/testautomation-playground/forms.html

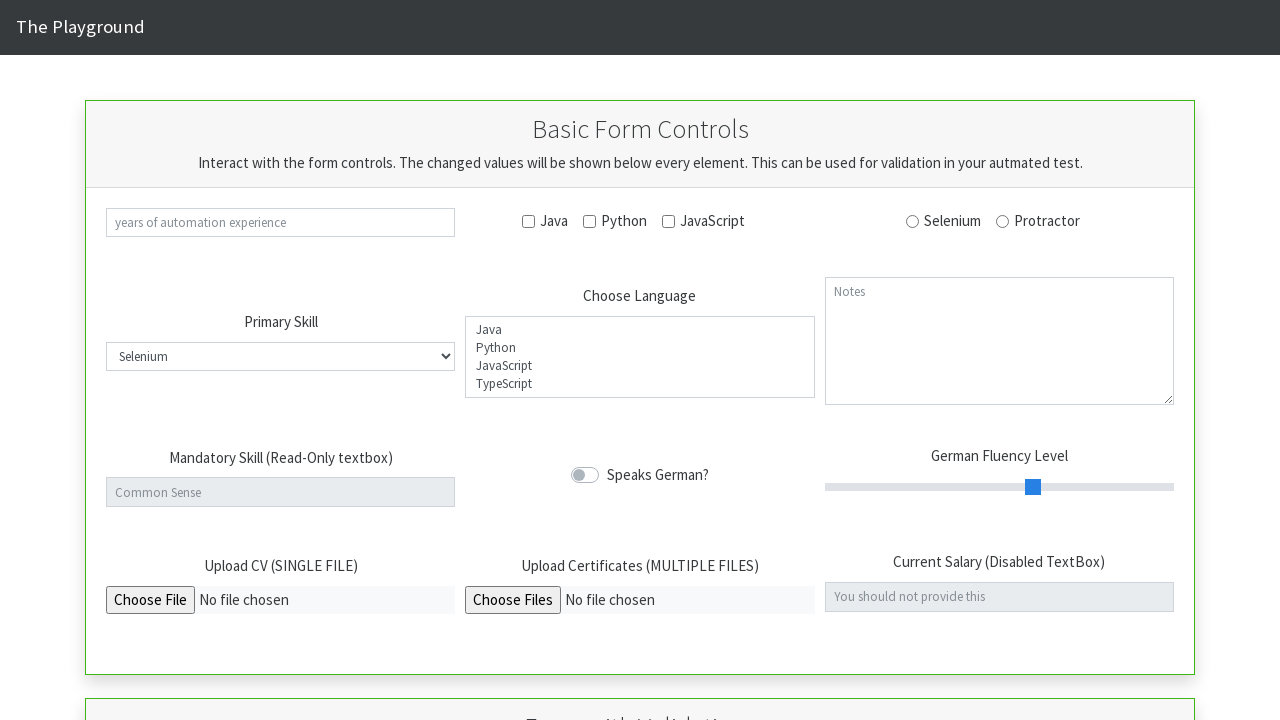

Waited for slider element #fluency to become visible
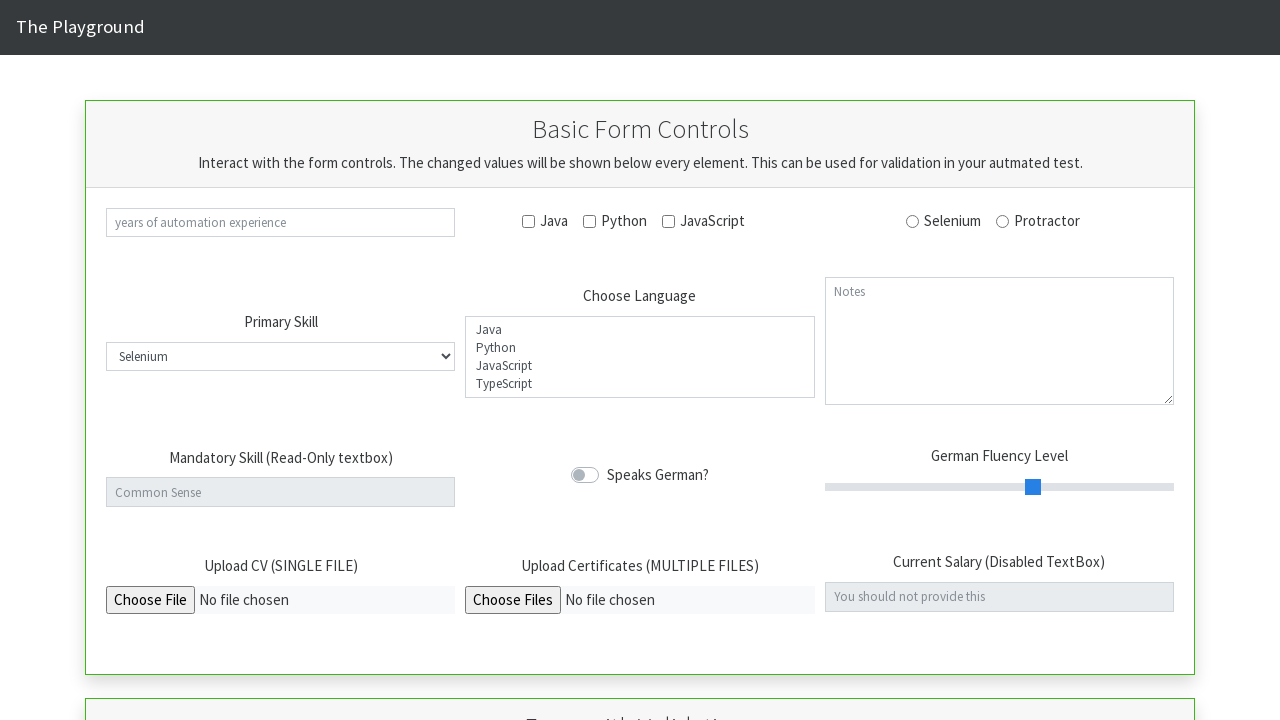

Retrieved bounding box of slider element
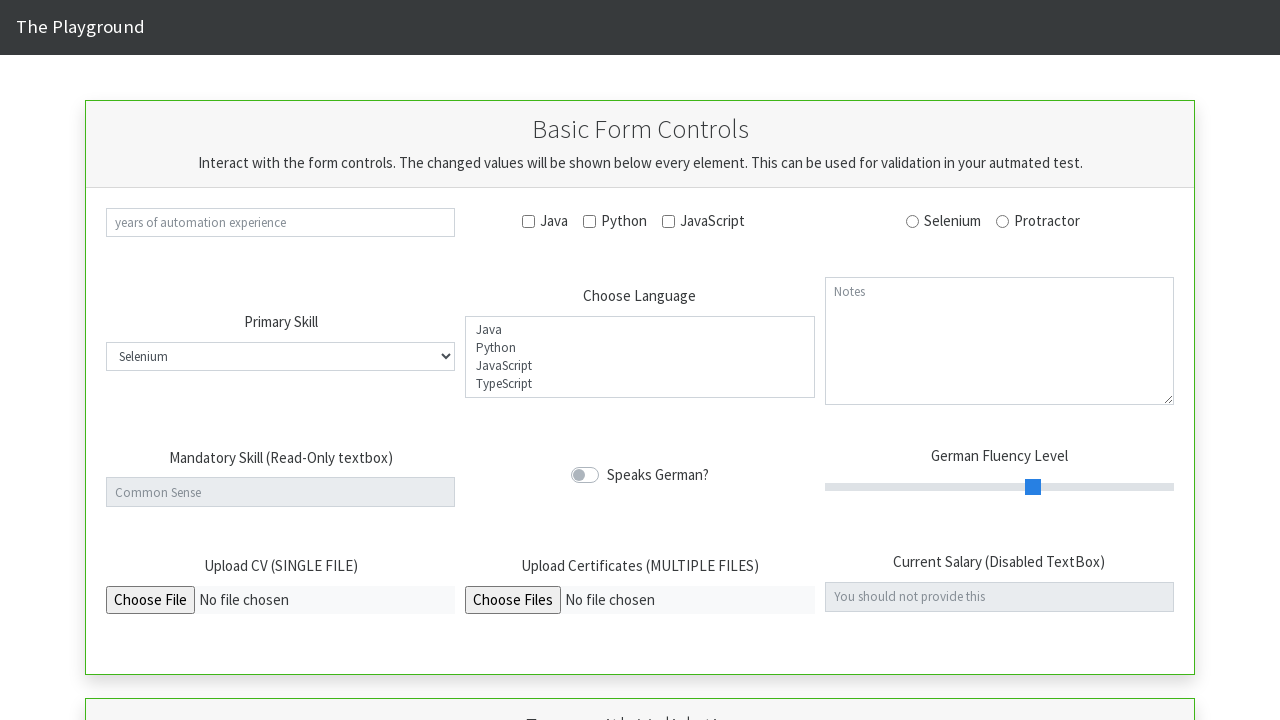

Moved mouse to center of slider element at (999, 487)
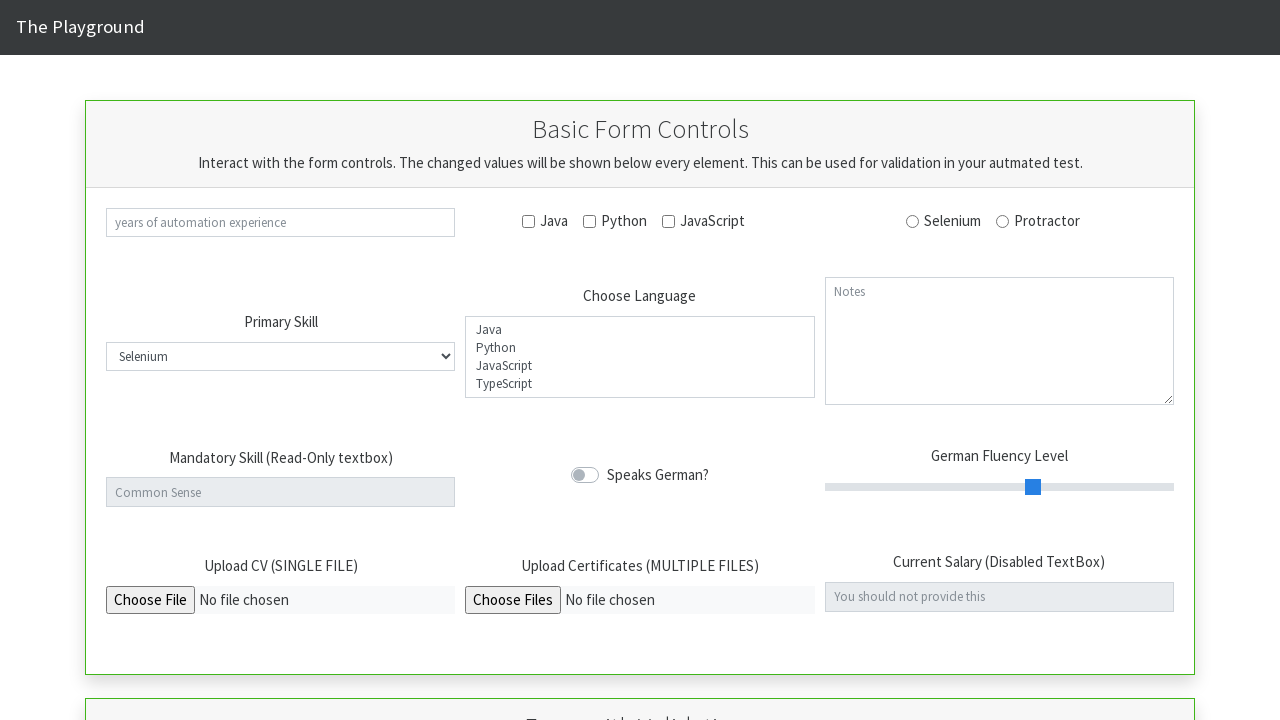

Pressed mouse button down on slider at (999, 487)
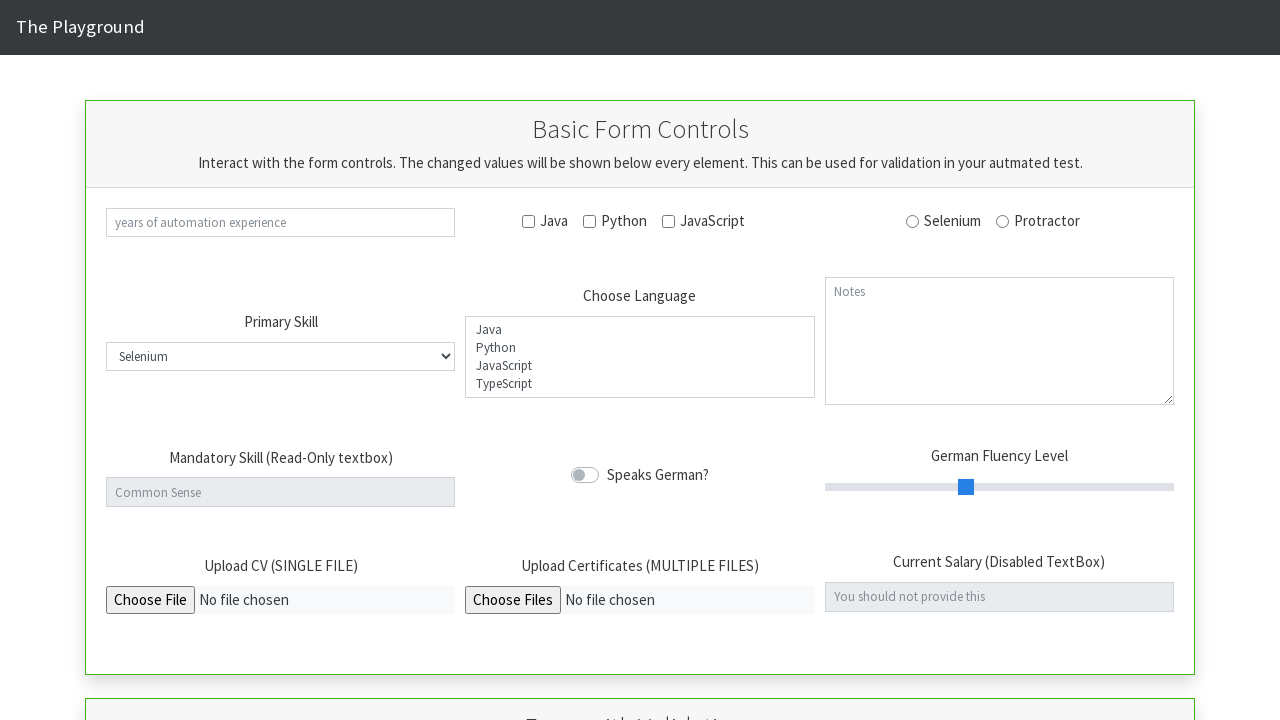

Dragged slider 80 pixels to the right at (1079, 487)
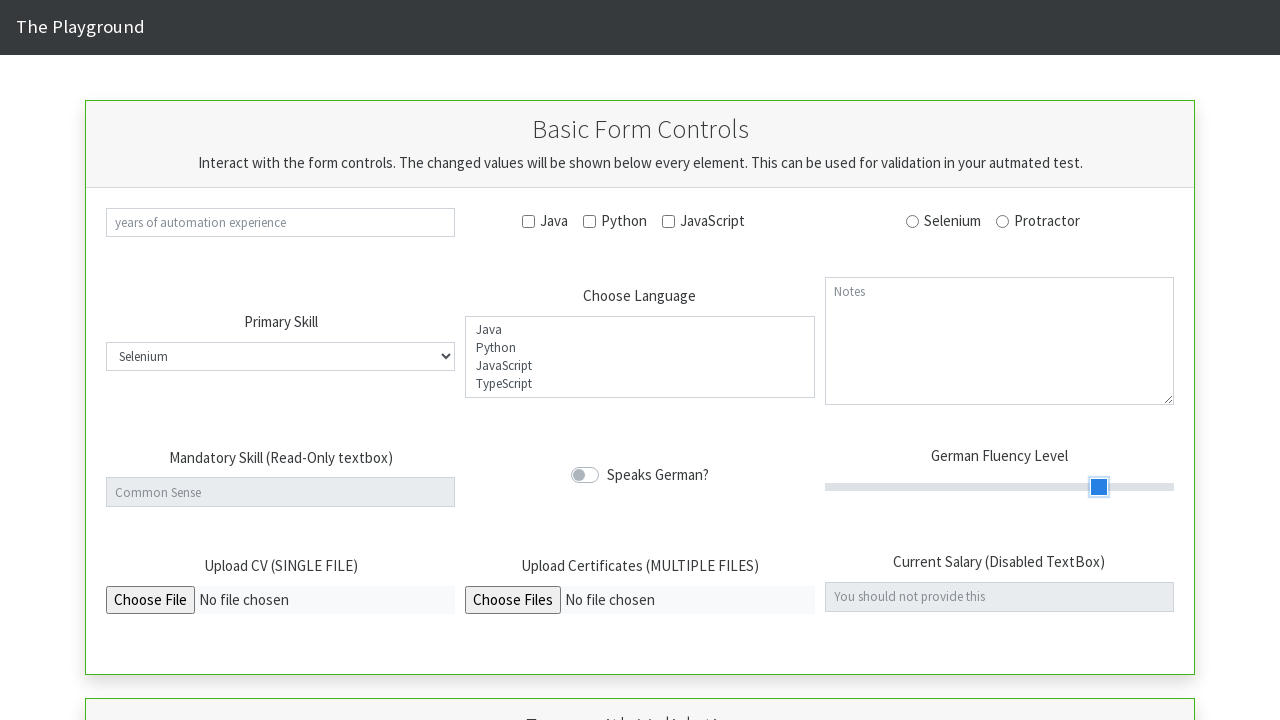

Released mouse button to complete slider drag at (1079, 487)
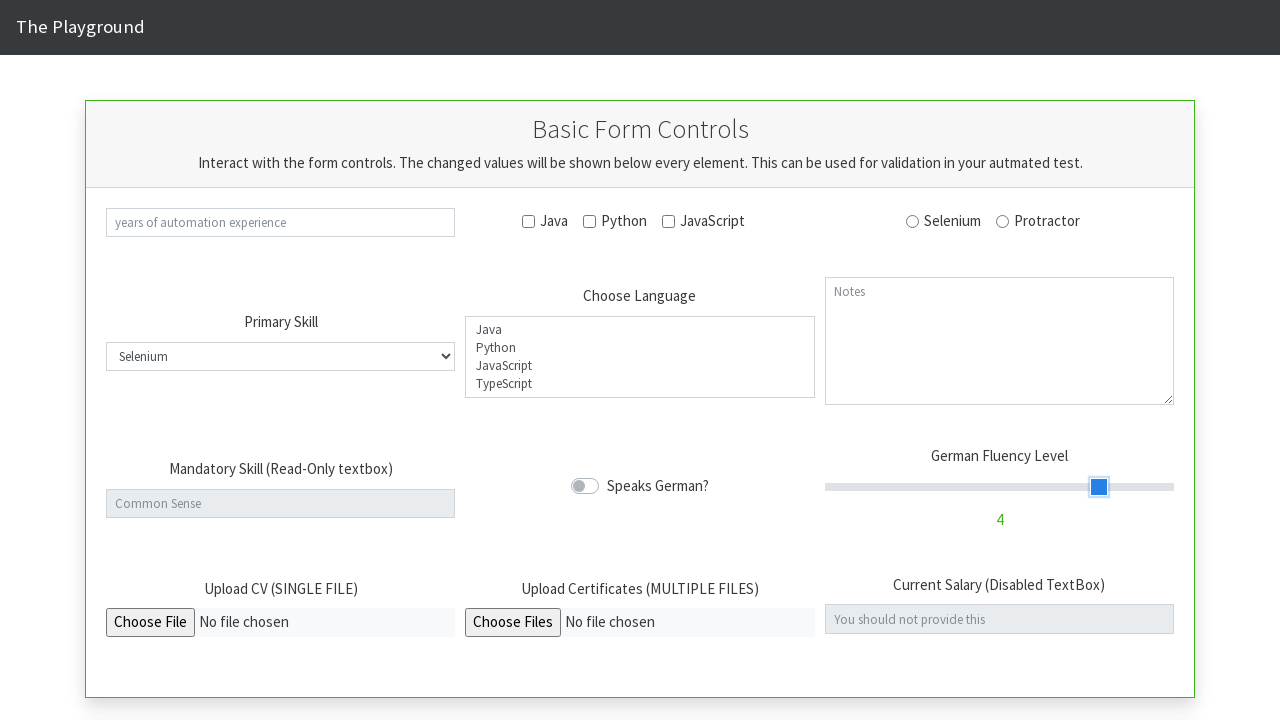

Waited for slider validation element #fluency_validate to appear
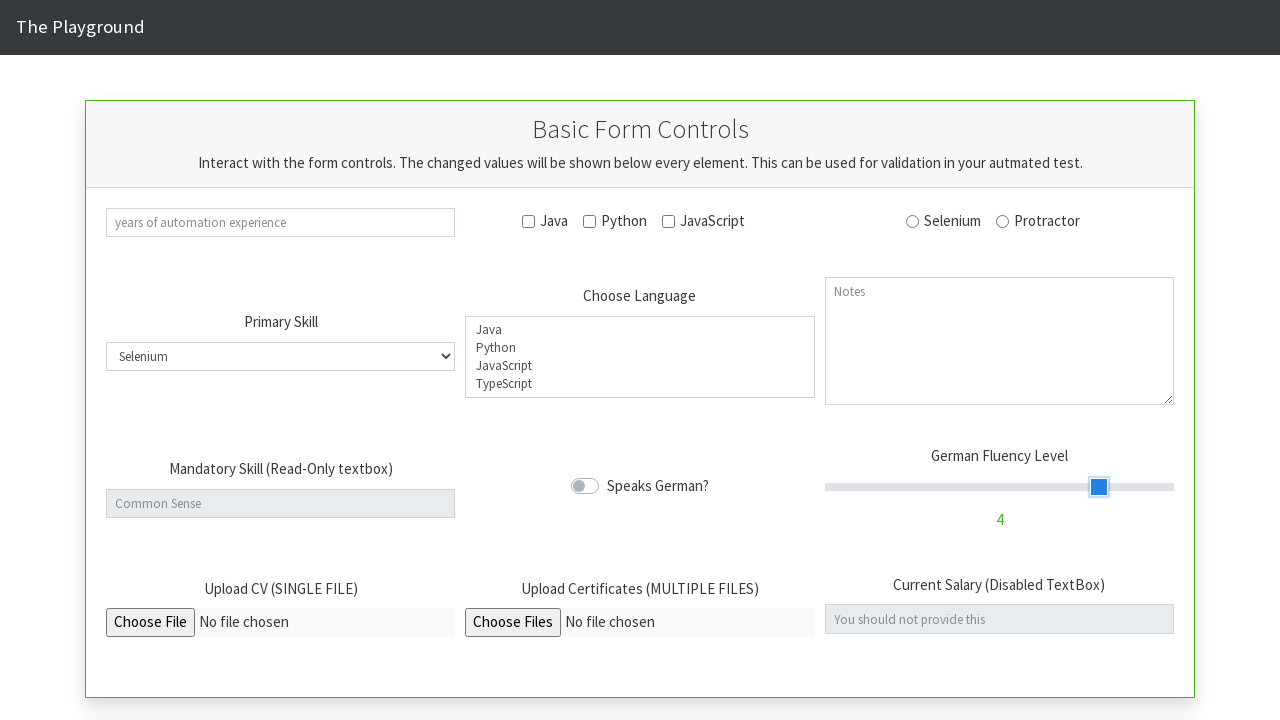

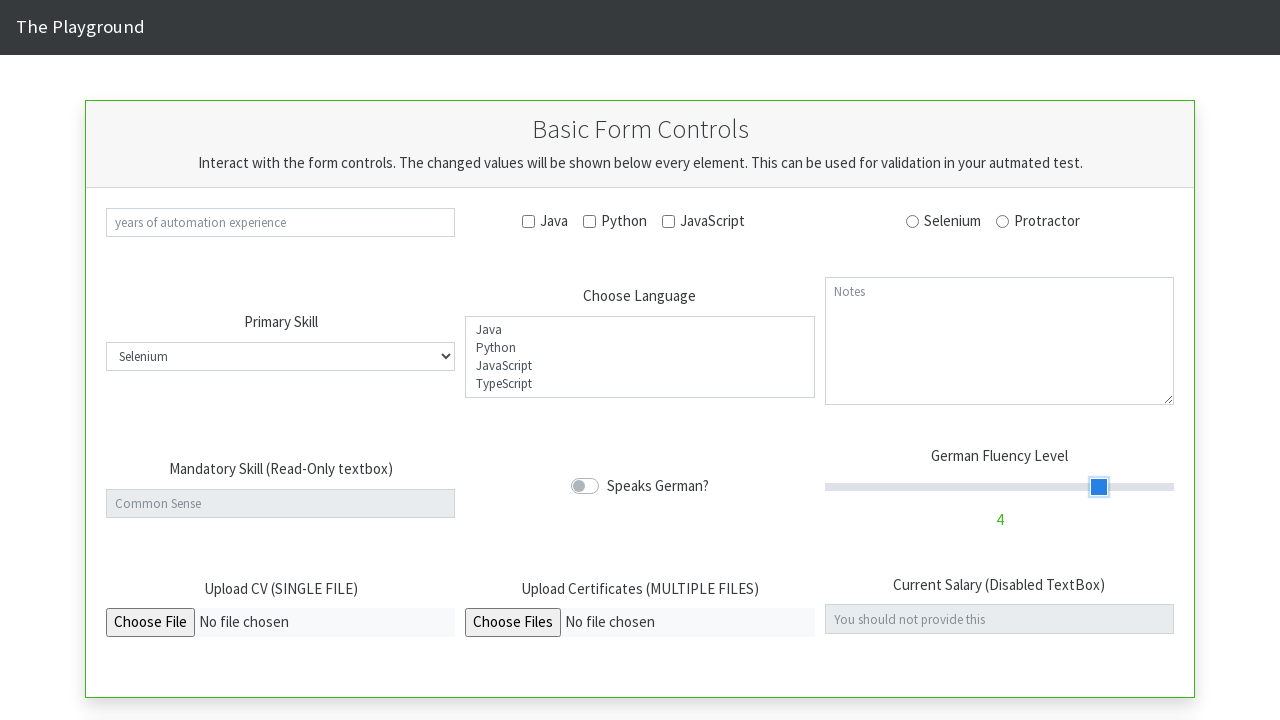